Tests click and drag selection by clicking and holding from first element to fourth element in a selectable list

Starting URL: https://automationfc.github.io/jquery-selectable/

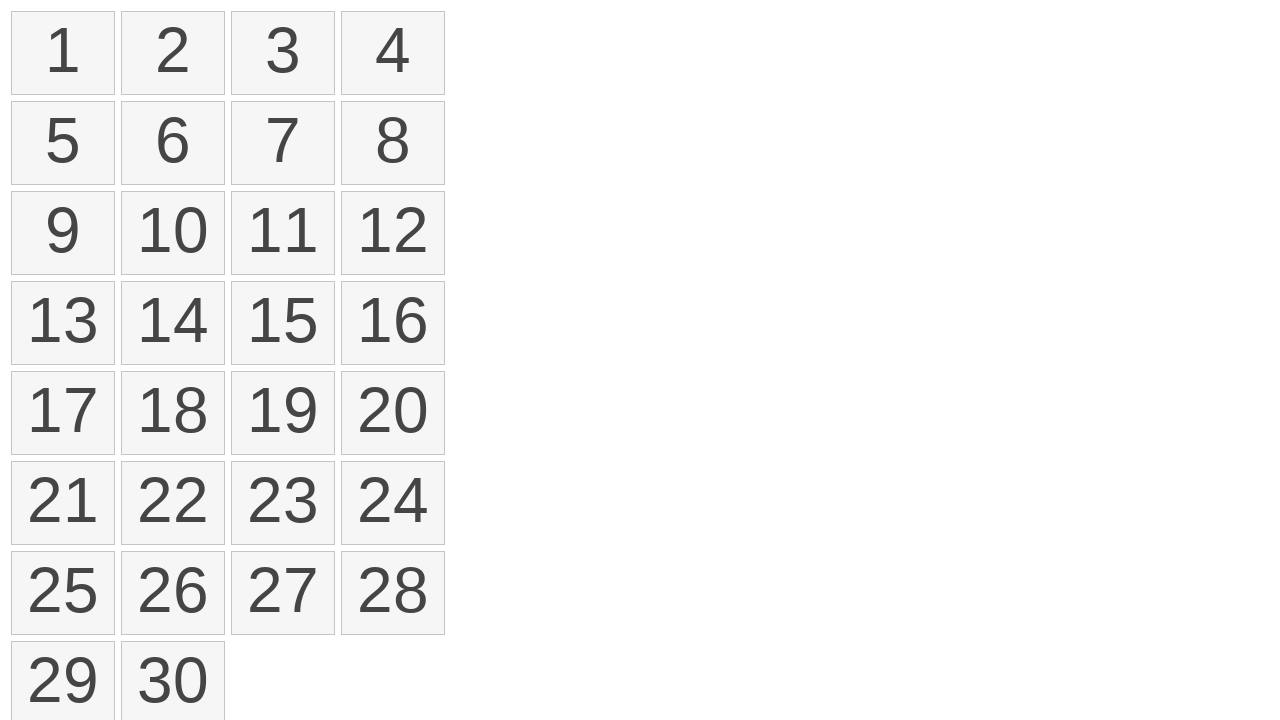

Located first selectable element
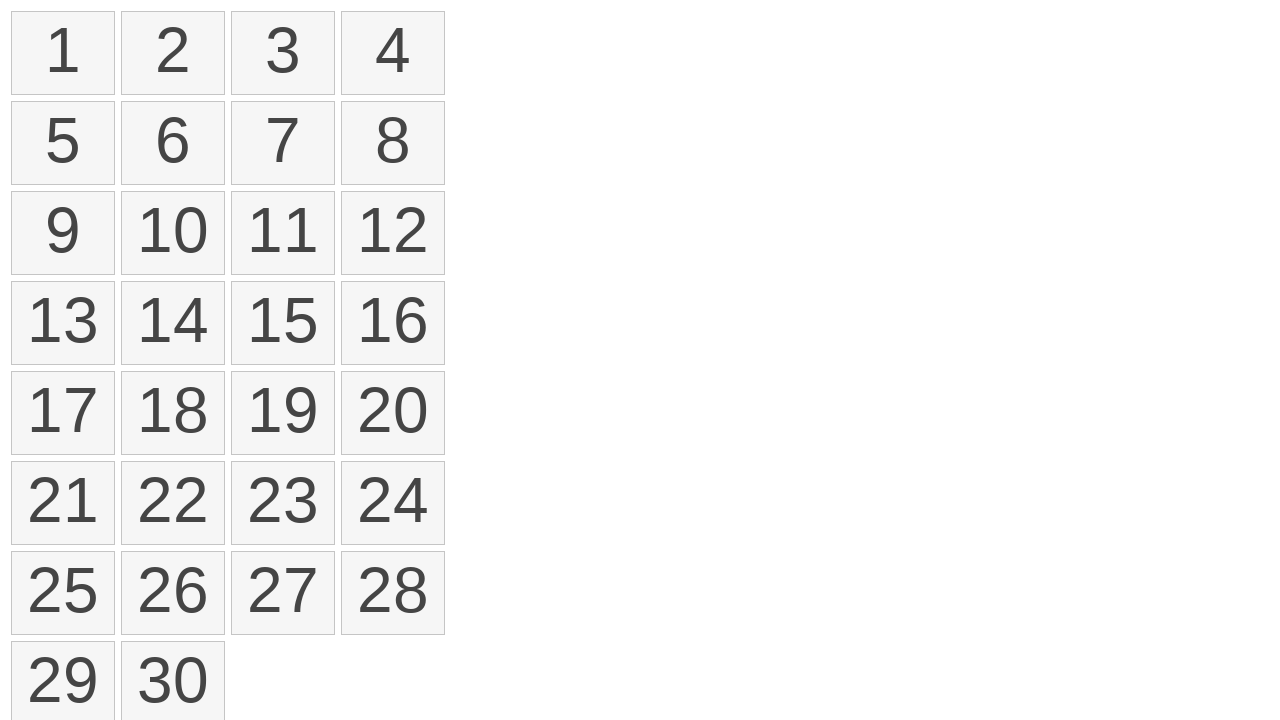

Located fourth selectable element
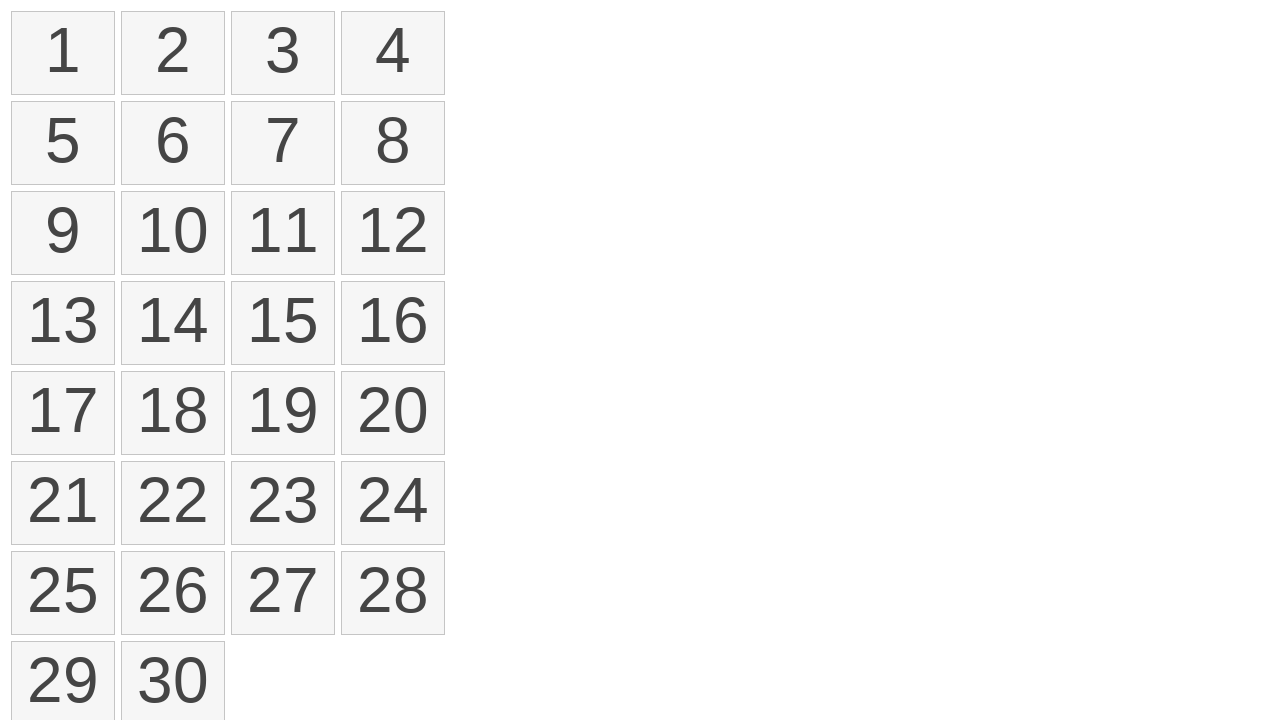

Dragged from first element to fourth element to select multiple items at (393, 53)
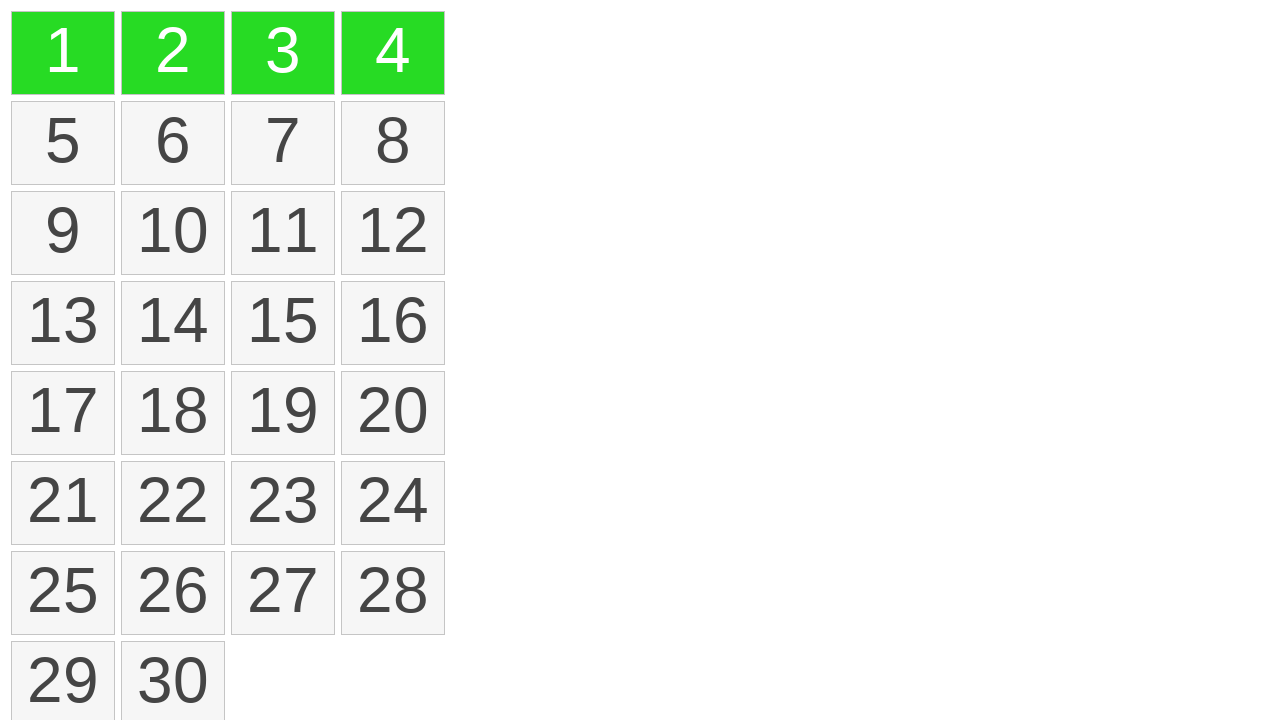

Waited for selected elements to appear
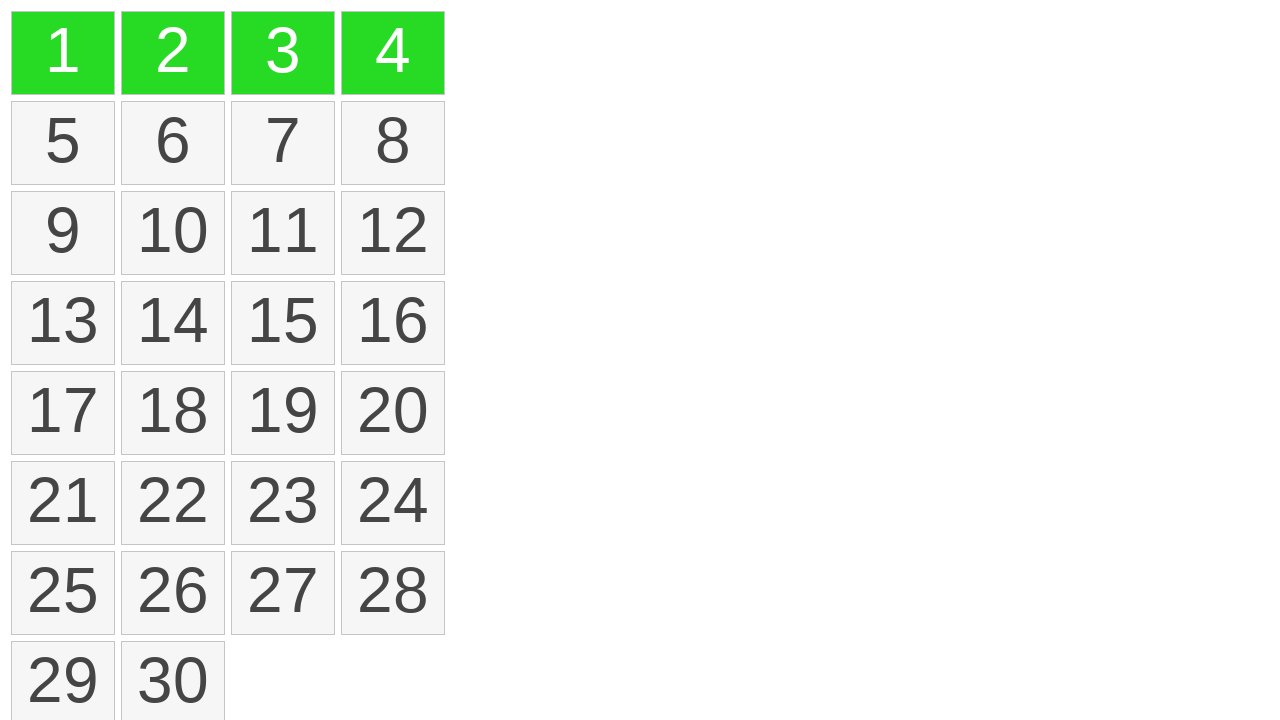

Verified that exactly 4 elements are selected
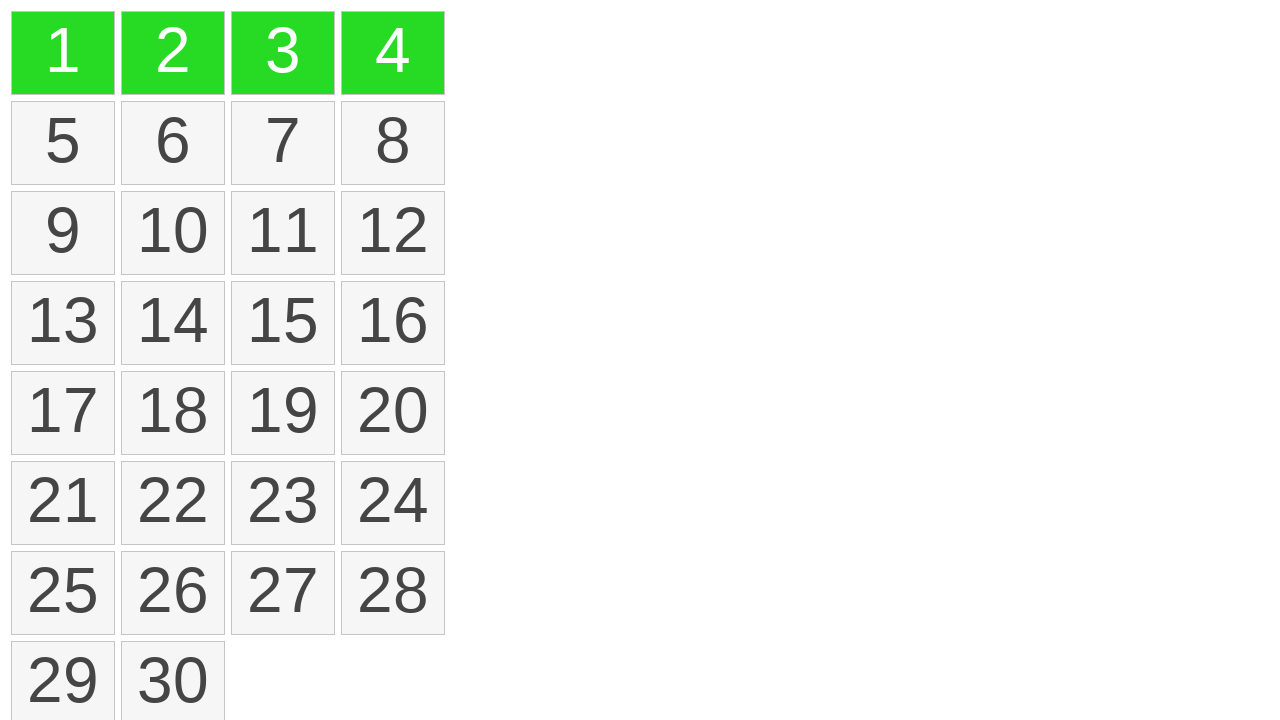

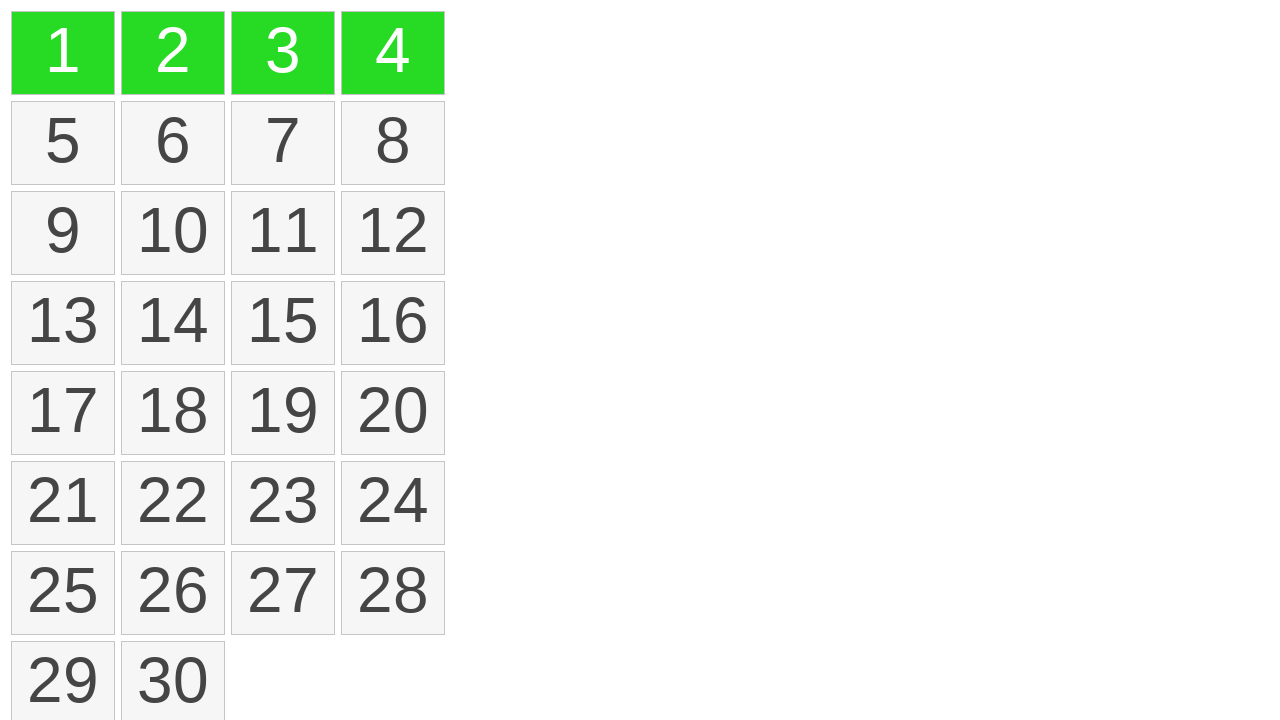